Opens SpiceJet website and then opens Google in a new tab/window using JavaScript execution

Starting URL: https://www.spicejet.com/

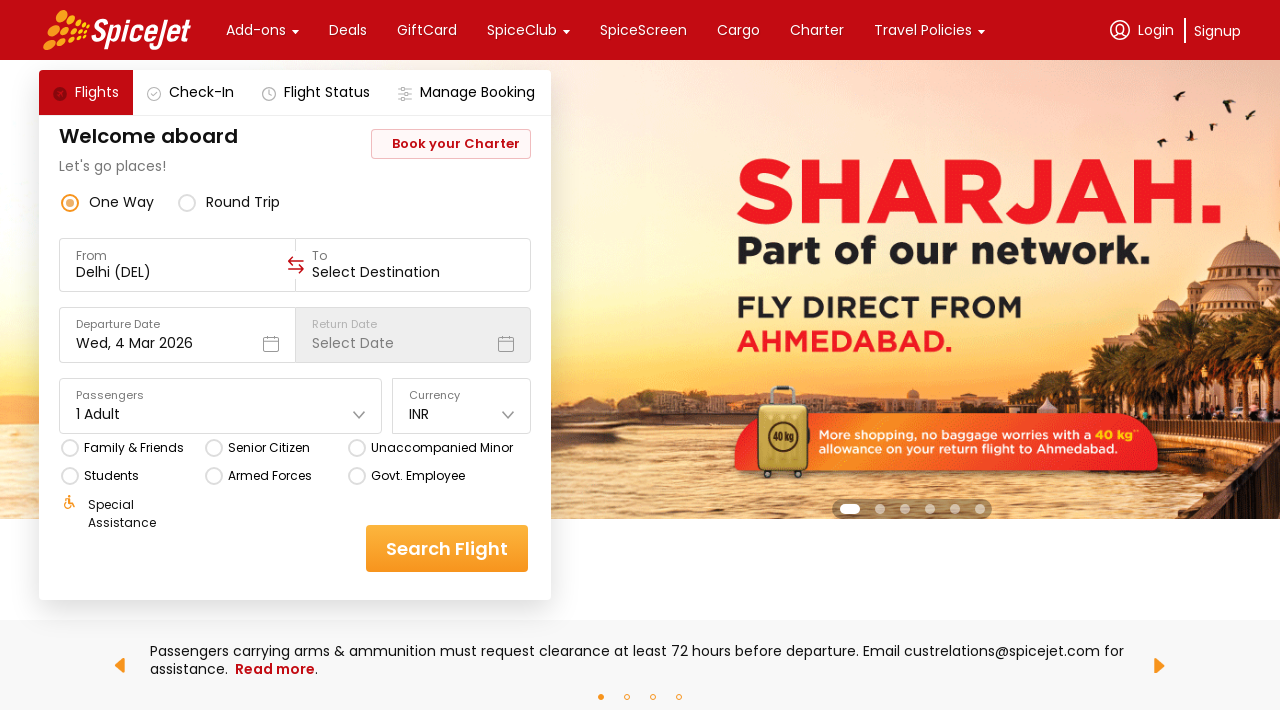

Executed JavaScript to open Google in a new tab
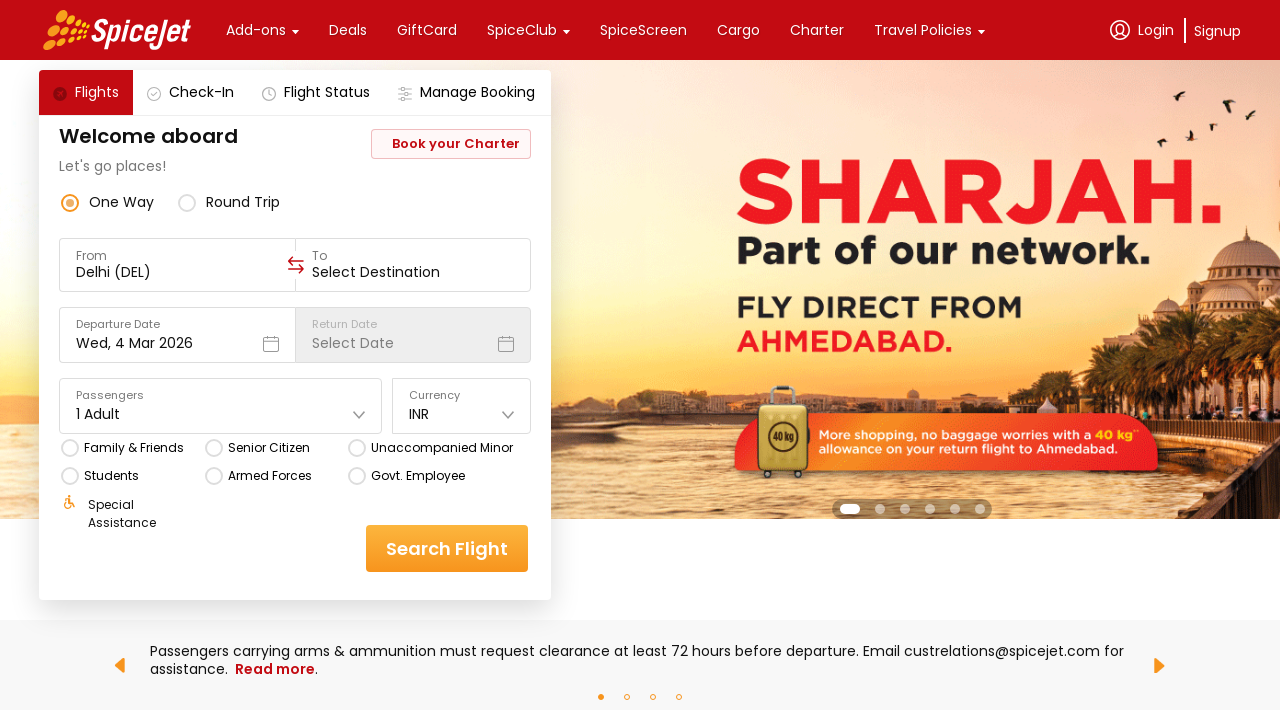

Retrieved all open pages from browser context
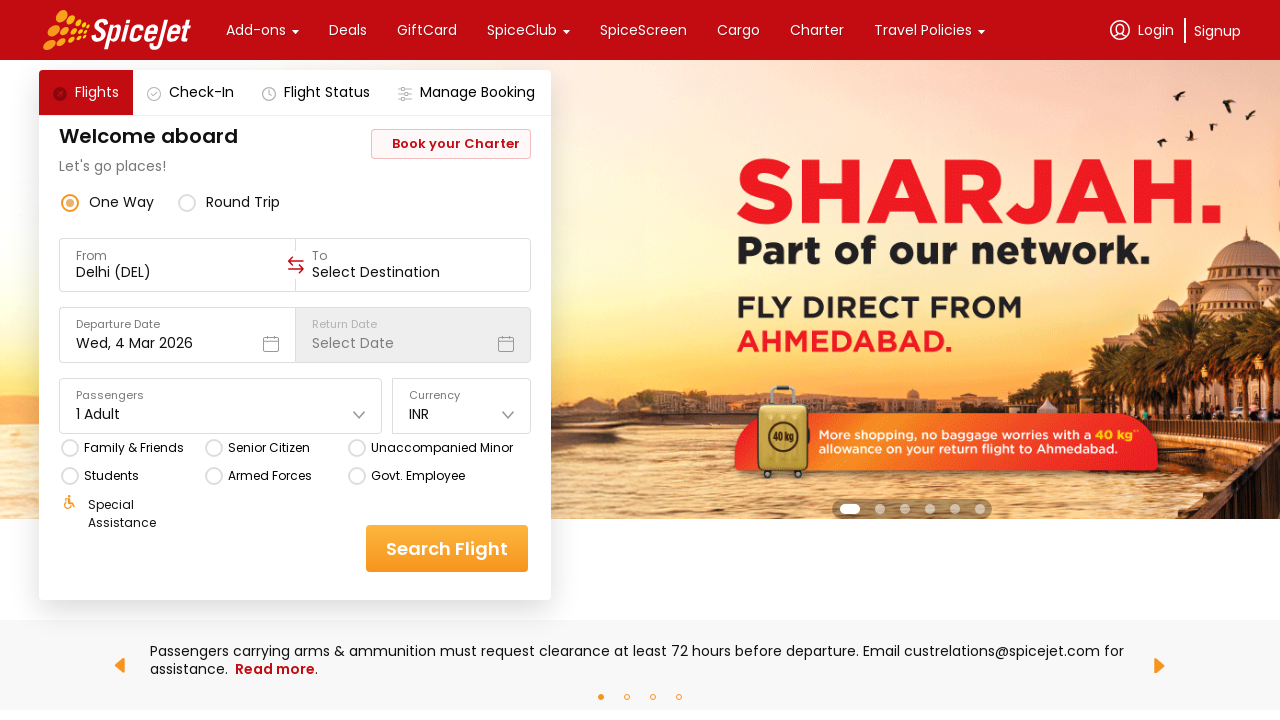

Verified that 2 pages are open (SpiceJet and Google)
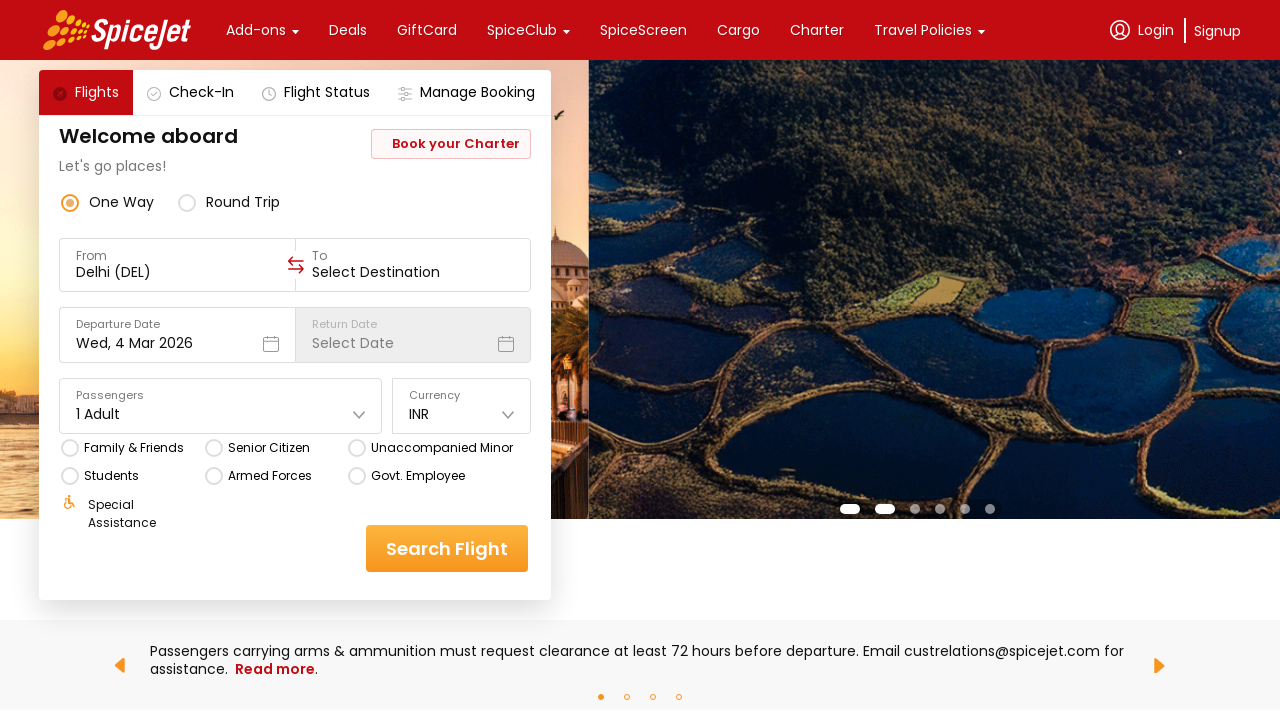

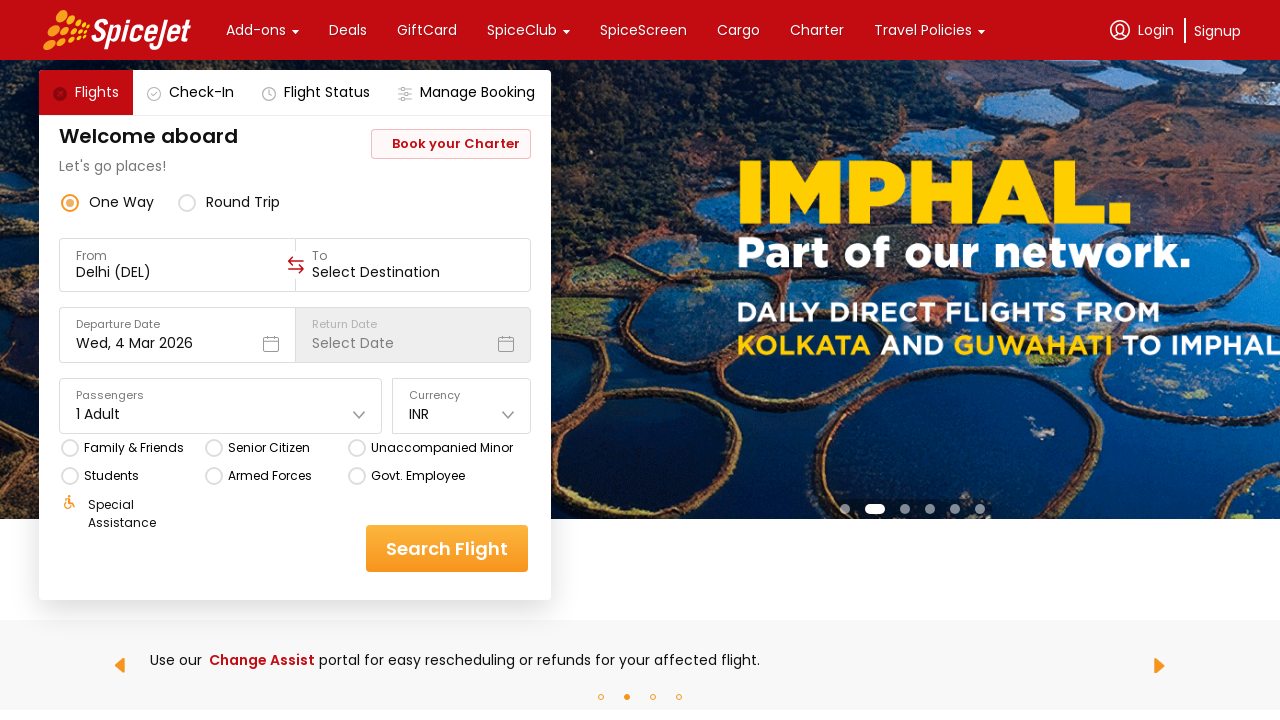